Tests that clicking Clear completed removes all completed items from the list

Starting URL: https://demo.playwright.dev/todomvc

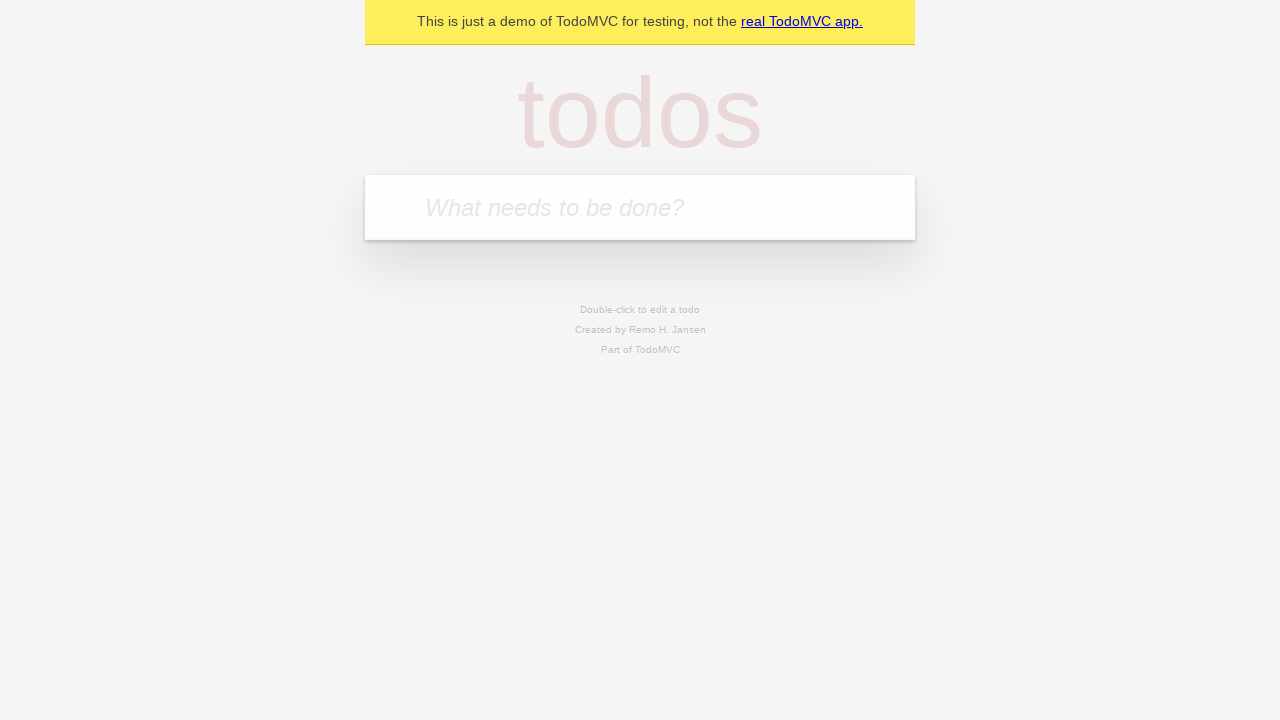

Filled todo input with 'buy some cheese' on internal:attr=[placeholder="What needs to be done?"i]
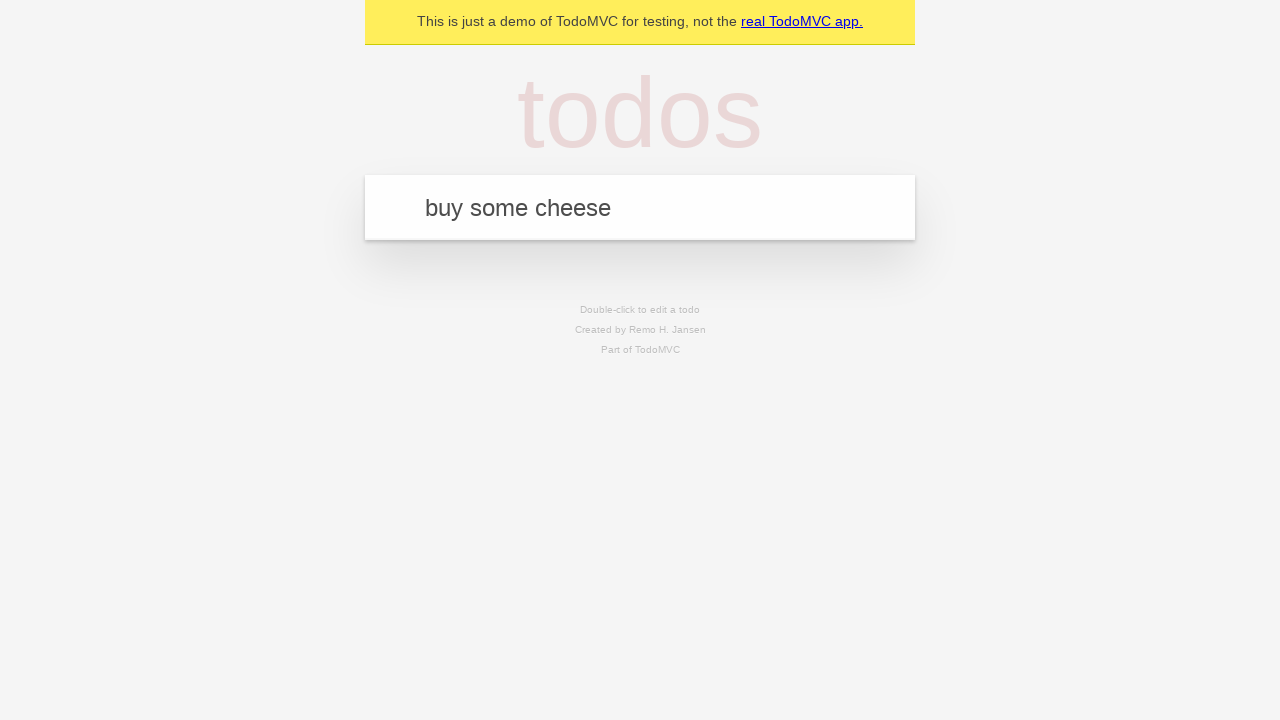

Pressed Enter to add todo 'buy some cheese' on internal:attr=[placeholder="What needs to be done?"i]
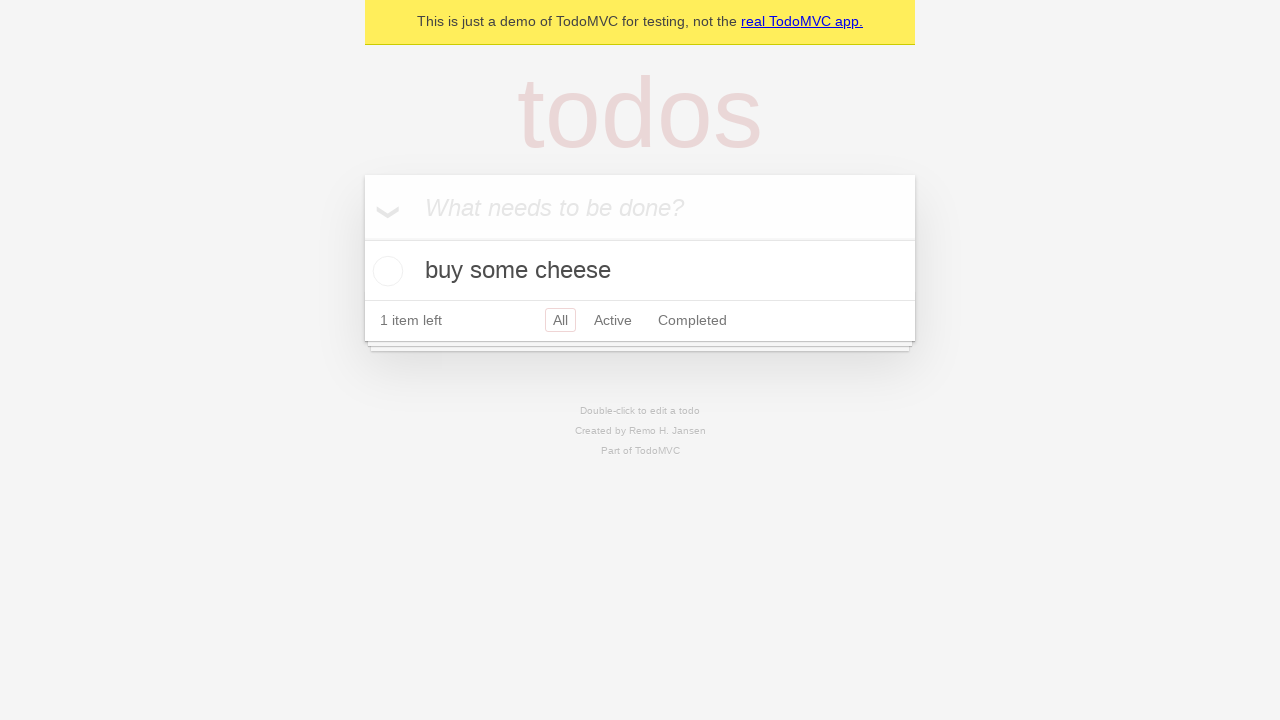

Filled todo input with 'feed the cat' on internal:attr=[placeholder="What needs to be done?"i]
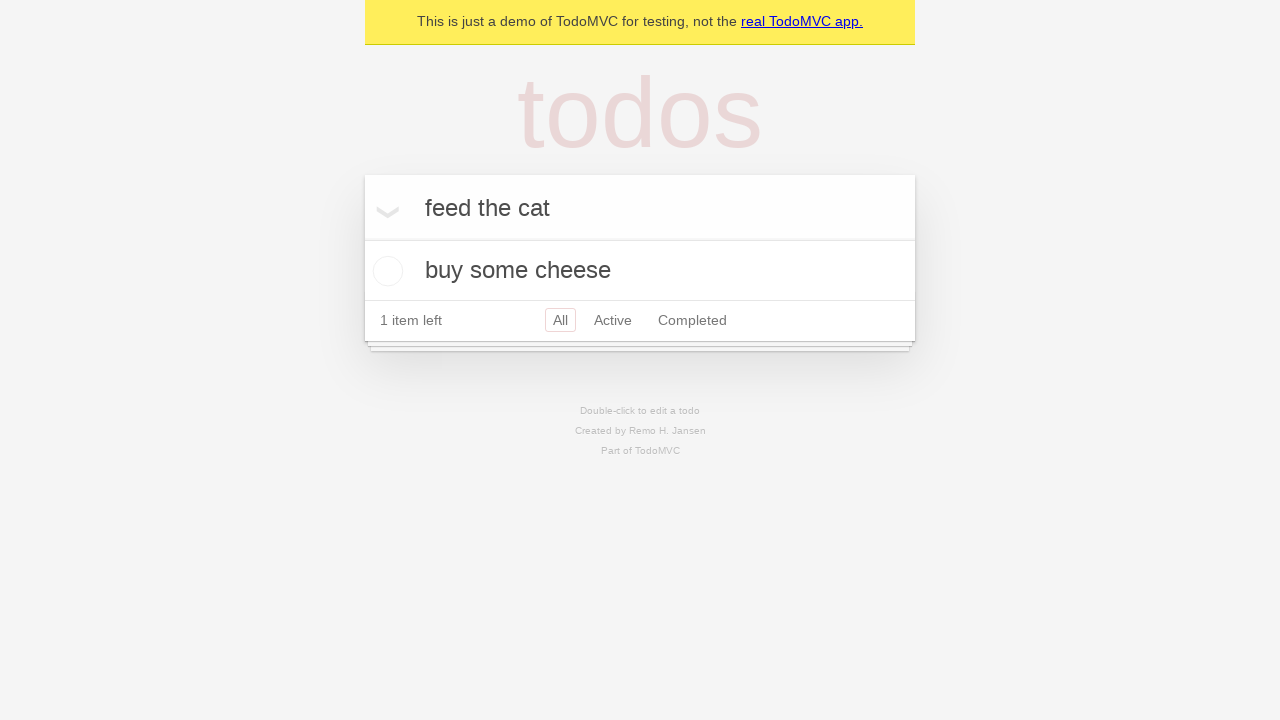

Pressed Enter to add todo 'feed the cat' on internal:attr=[placeholder="What needs to be done?"i]
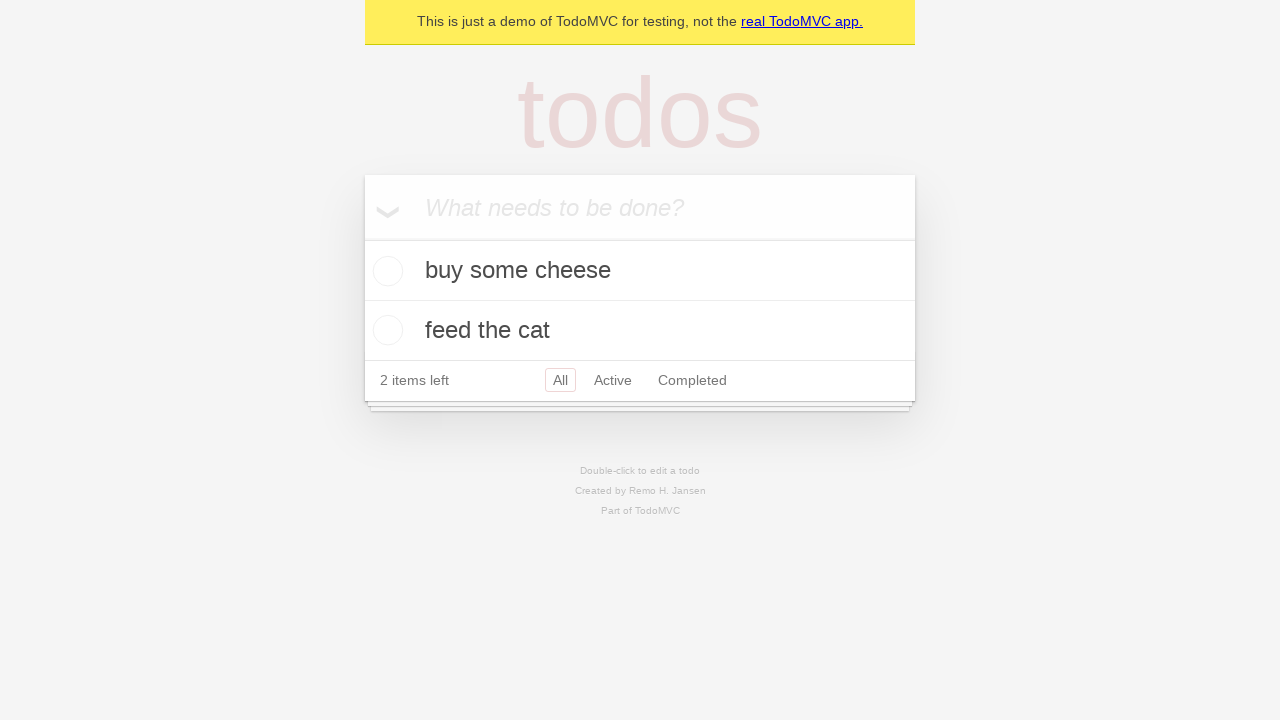

Filled todo input with 'book a doctors appointment' on internal:attr=[placeholder="What needs to be done?"i]
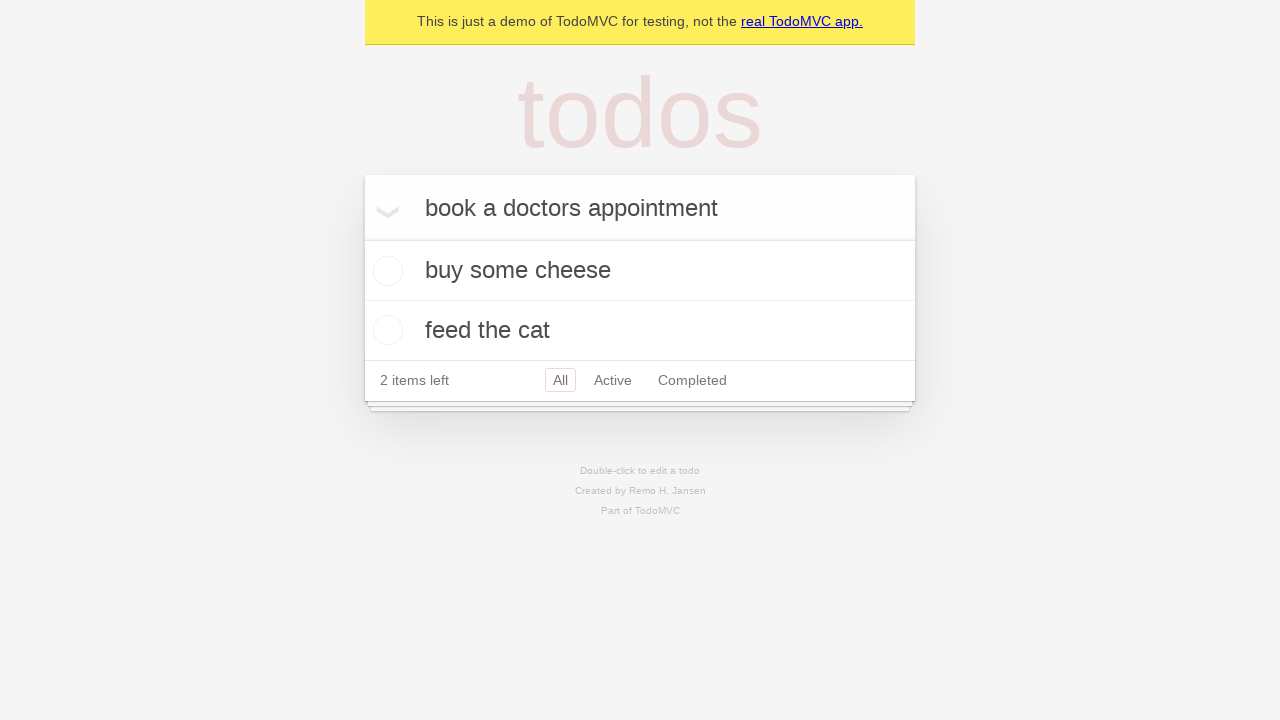

Pressed Enter to add todo 'book a doctors appointment' on internal:attr=[placeholder="What needs to be done?"i]
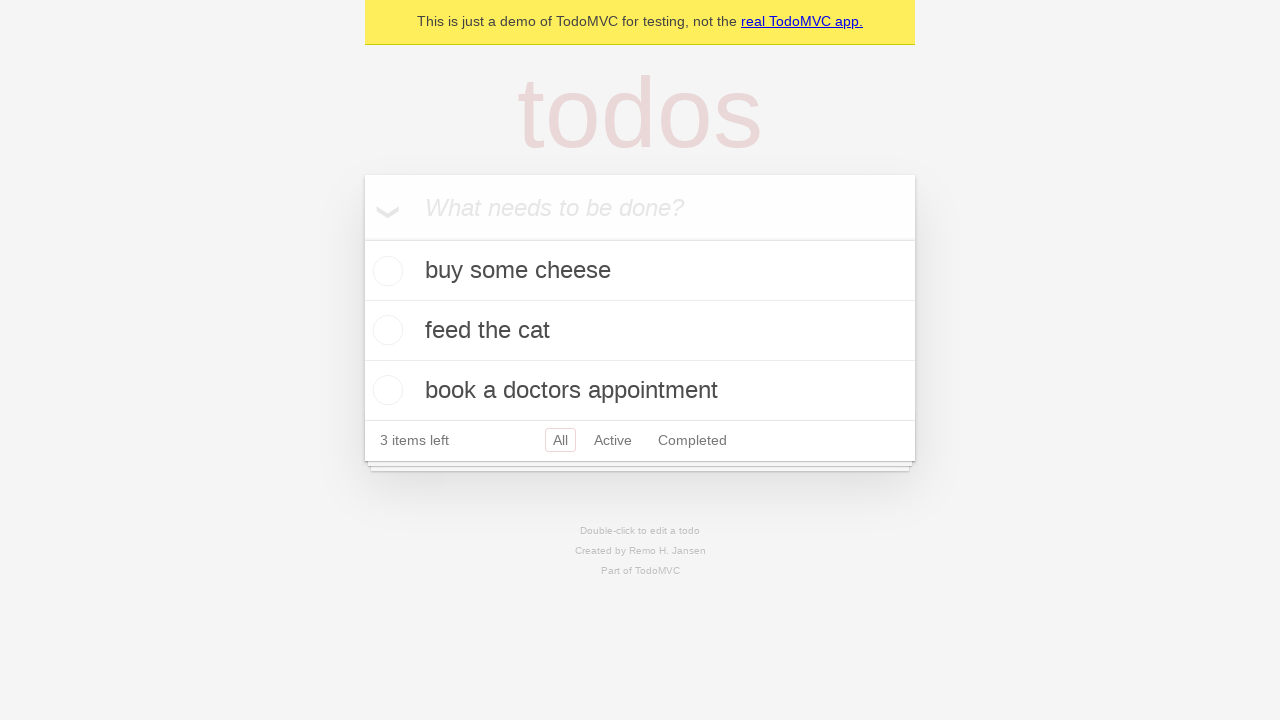

Waited for all three todo items to load
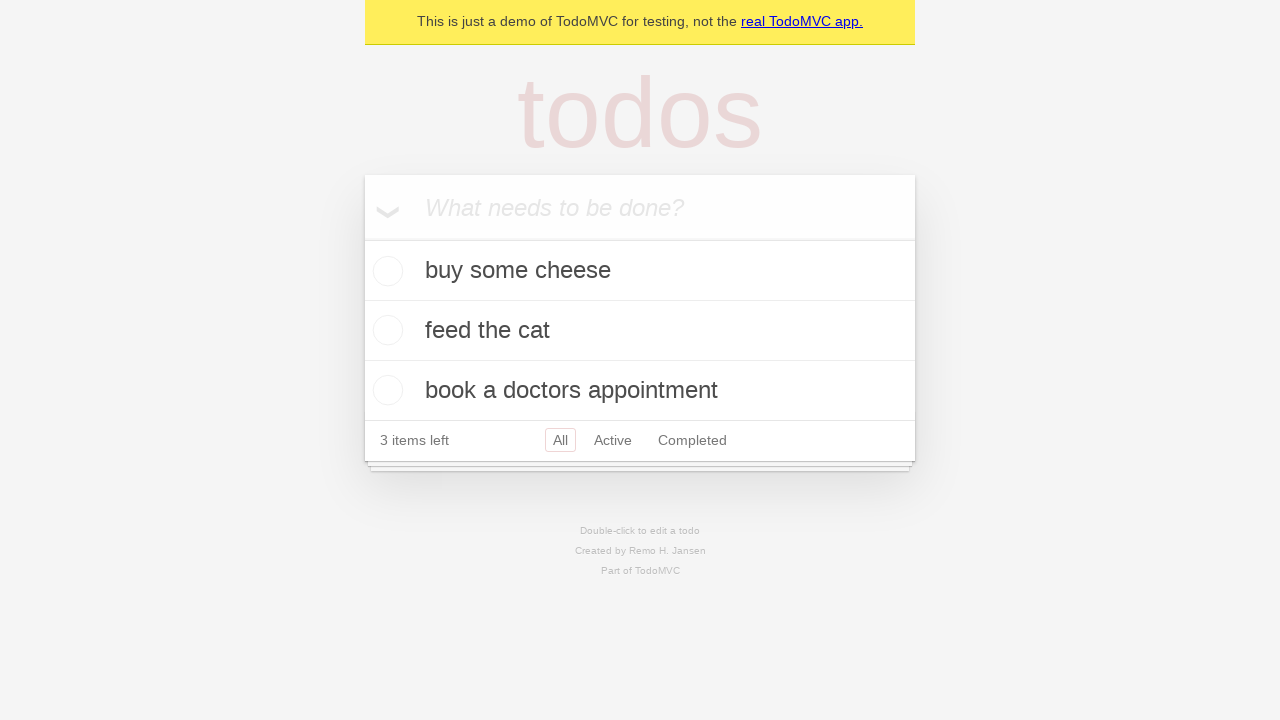

Checked the second todo item checkbox at (385, 330) on internal:testid=[data-testid="todo-item"s] >> nth=1 >> internal:role=checkbox
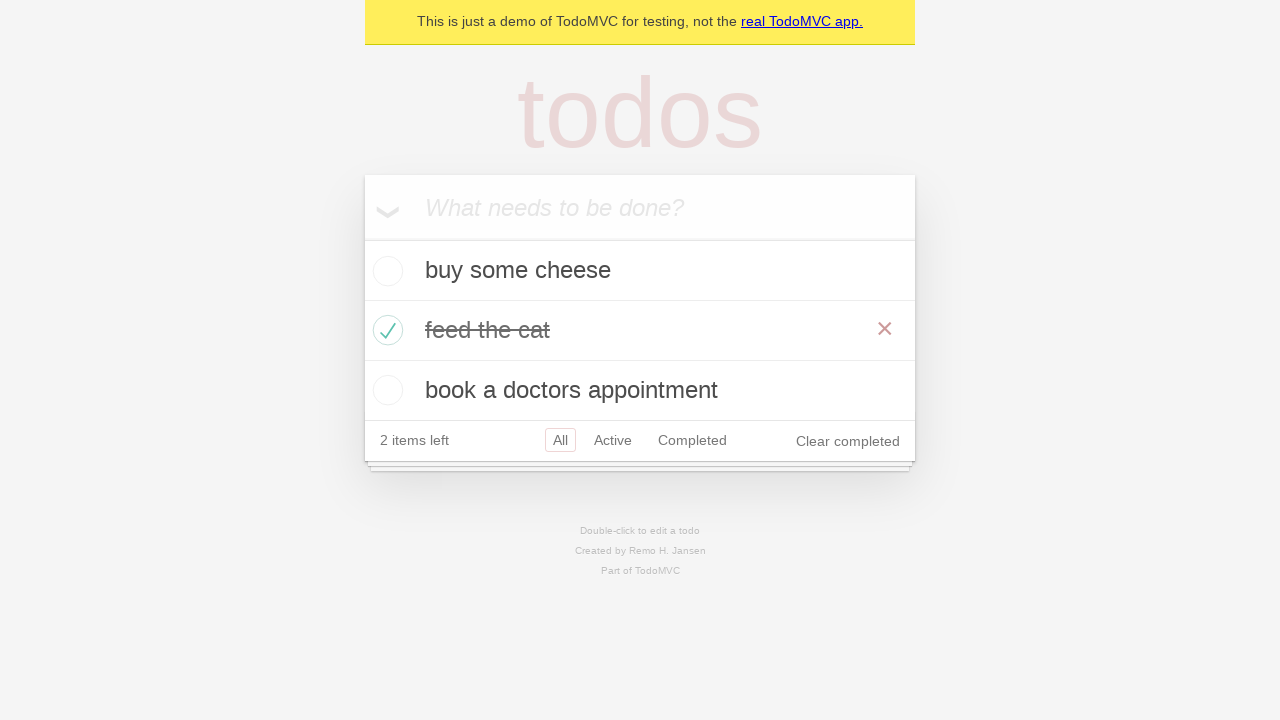

Clicked 'Clear completed' button at (848, 441) on internal:role=button[name="Clear completed"i]
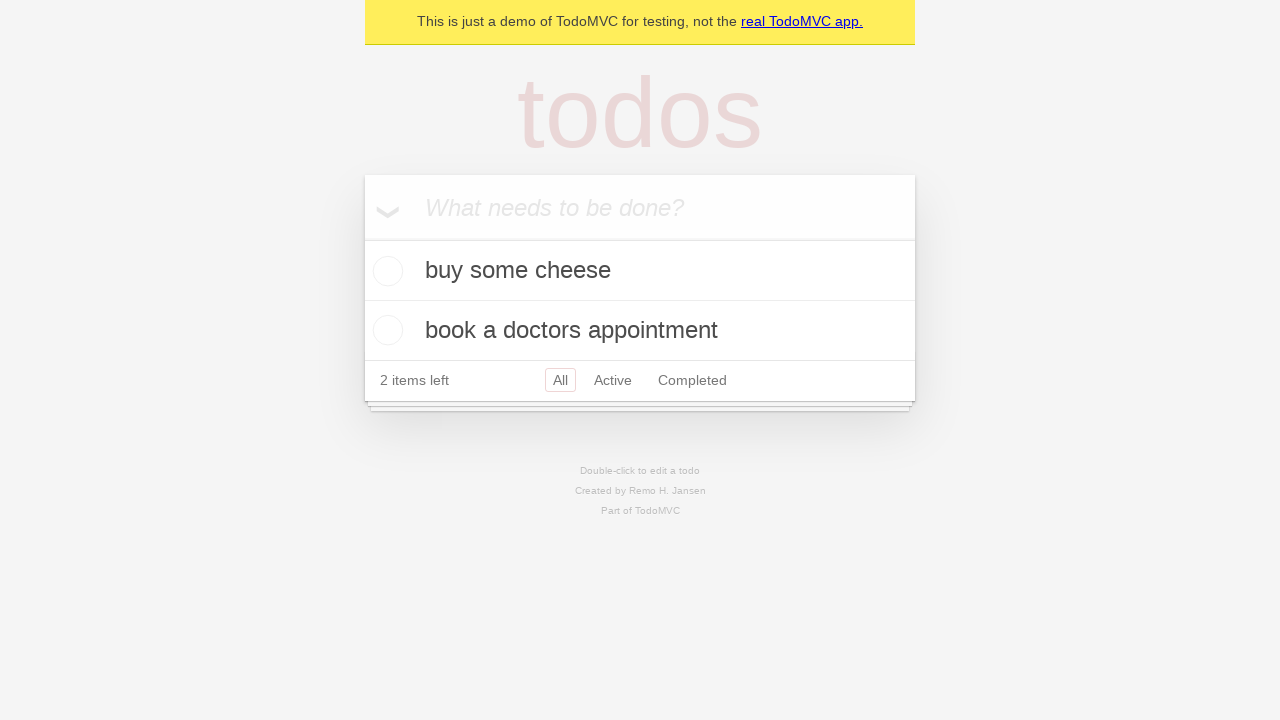

Verified that completed item was removed, 2 items remain
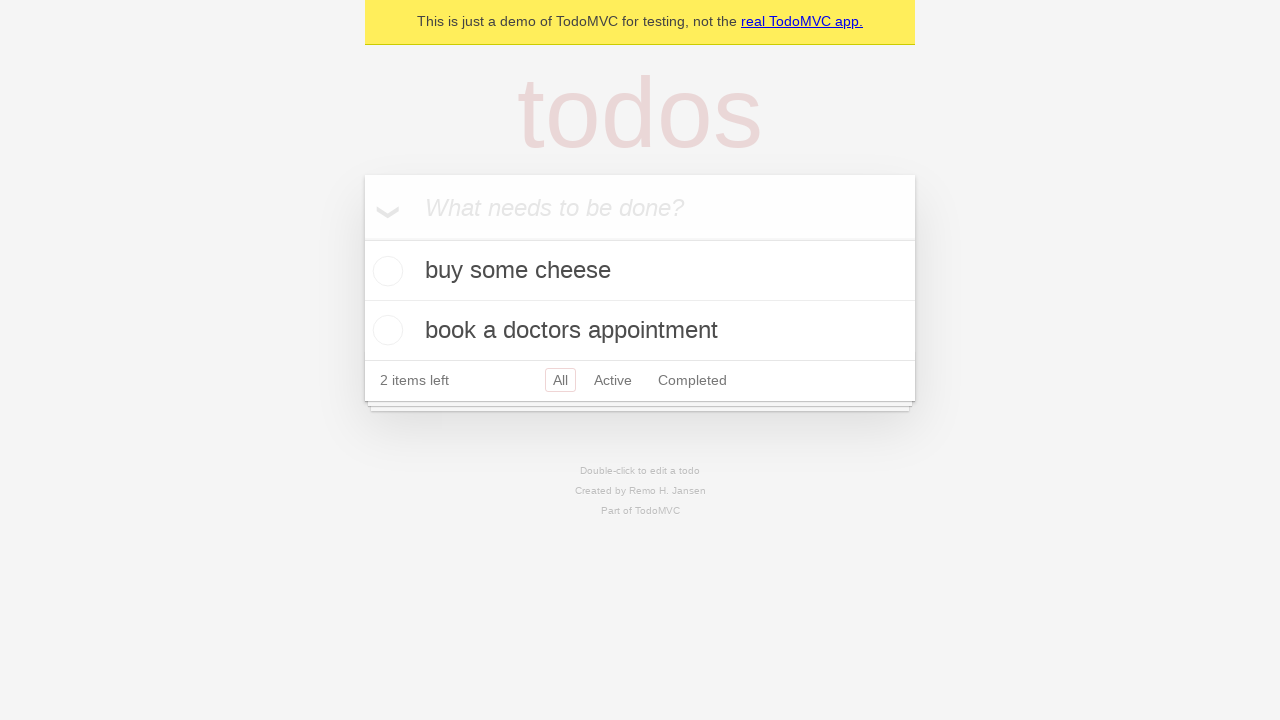

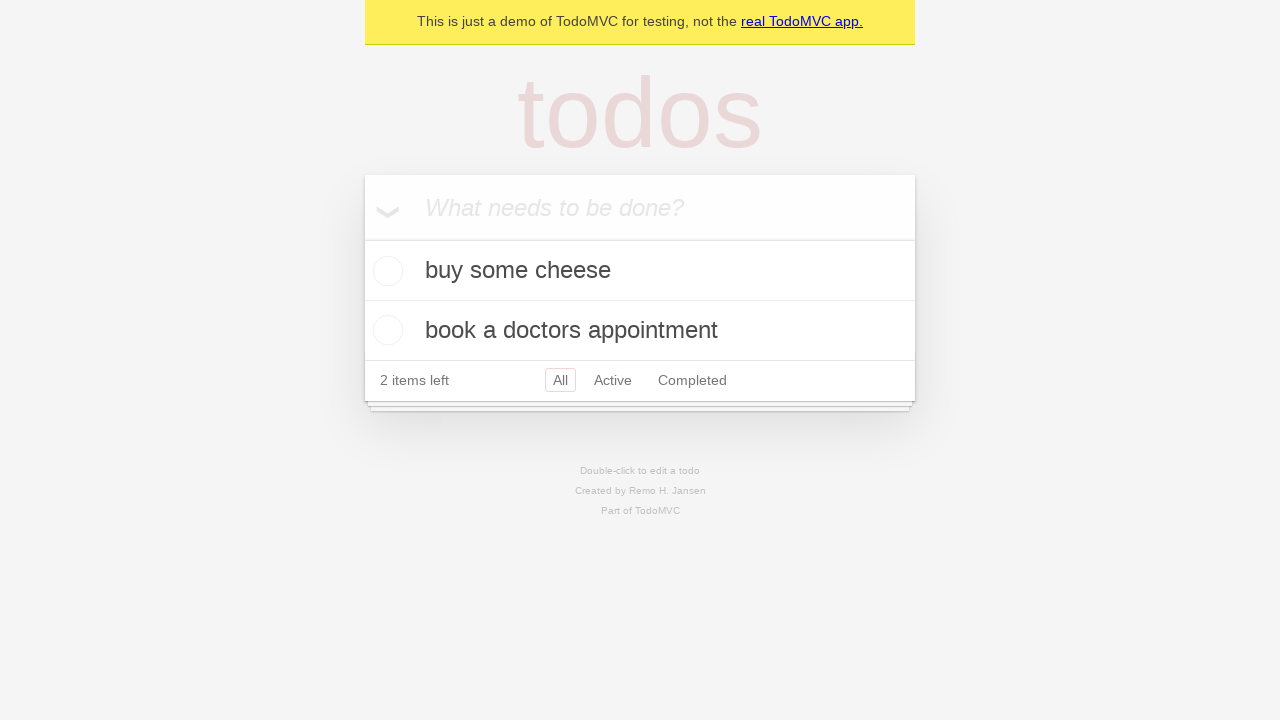